Tests W3Schools search functionality by searching for "Java Tutorial" and verifying the results page heading

Starting URL: https://www.w3schools.com/

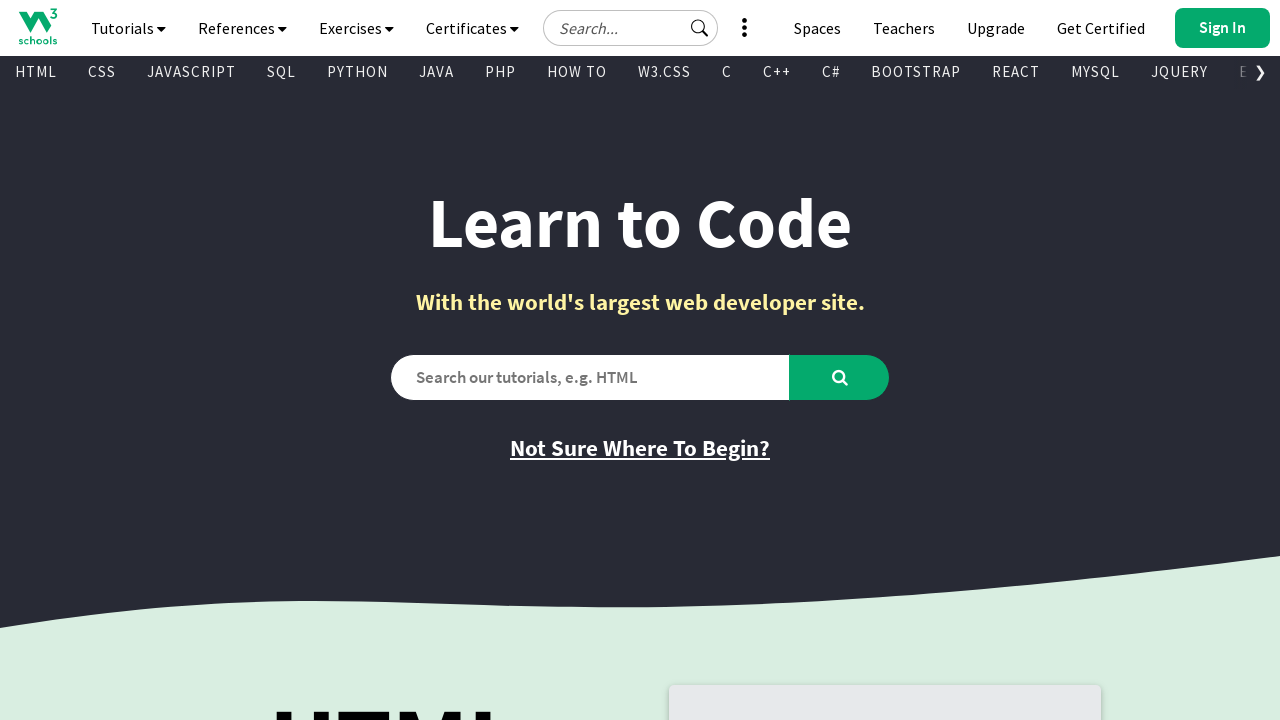

Filled search box with 'Java Tutorial' on #search2
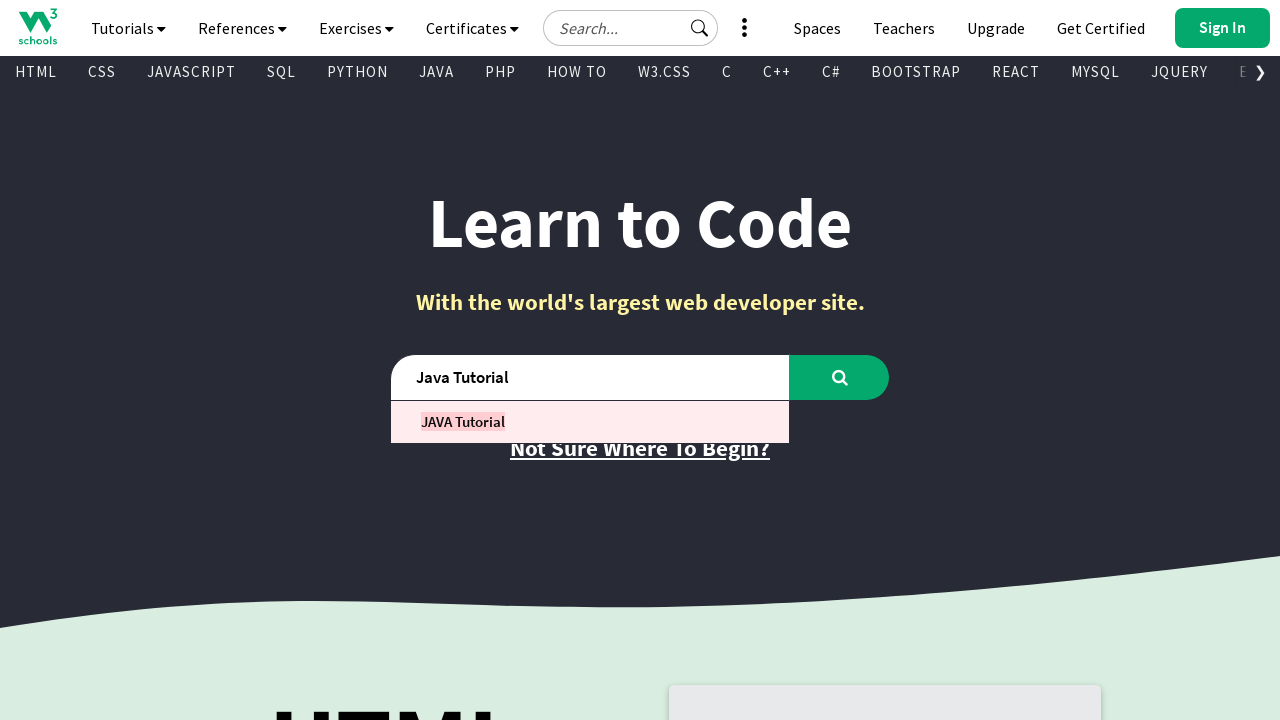

Clicked search button to search for Java Tutorial at (840, 377) on #learntocode_searchbtn
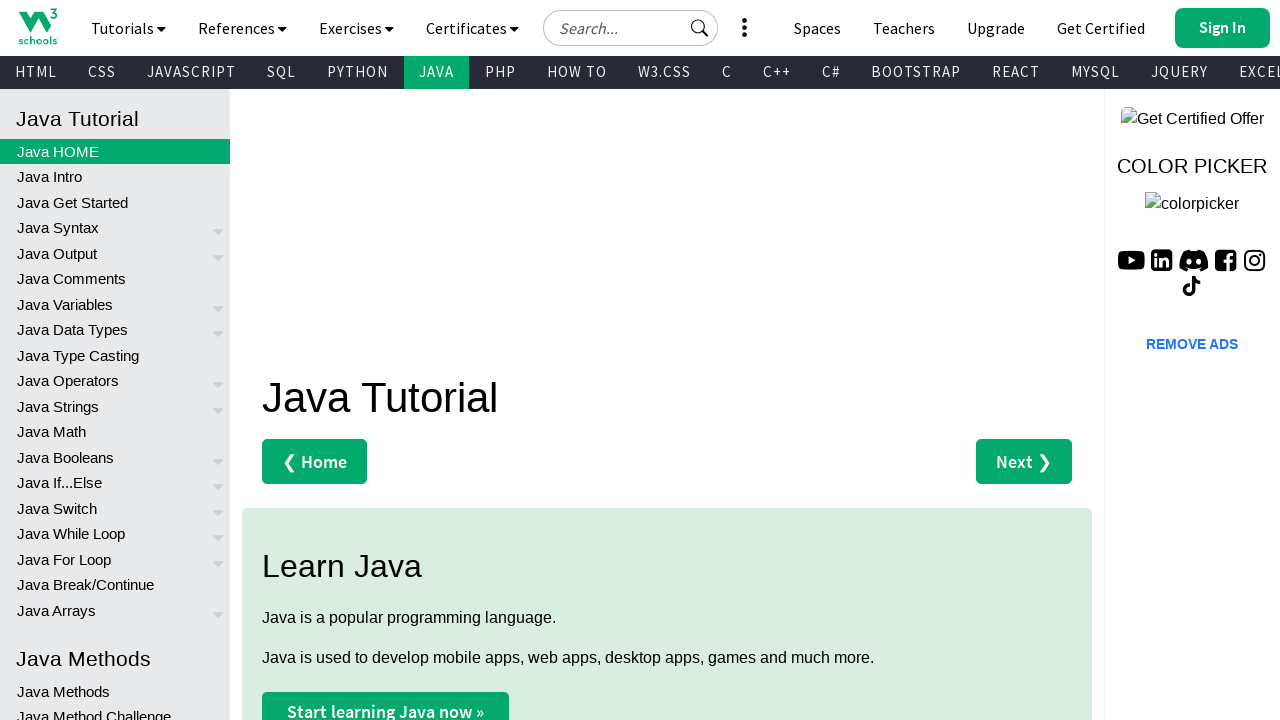

Results page loaded with h1 heading visible
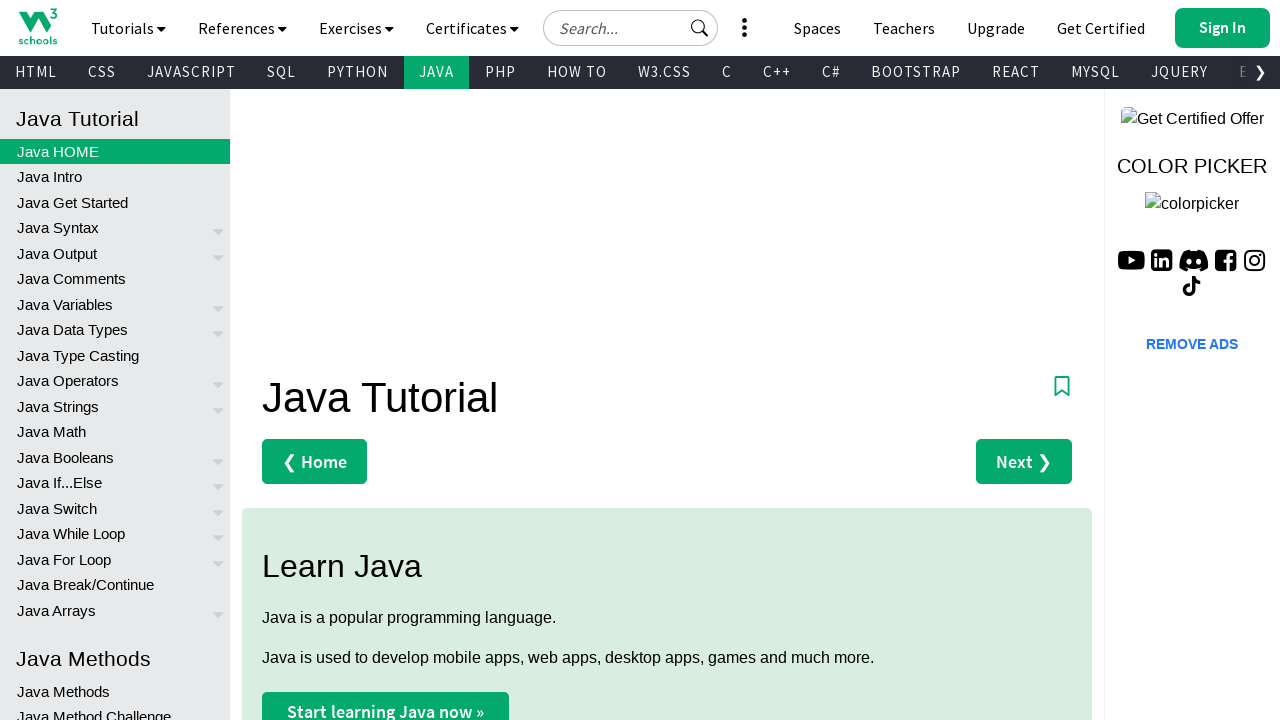

Located h1 heading element on results page
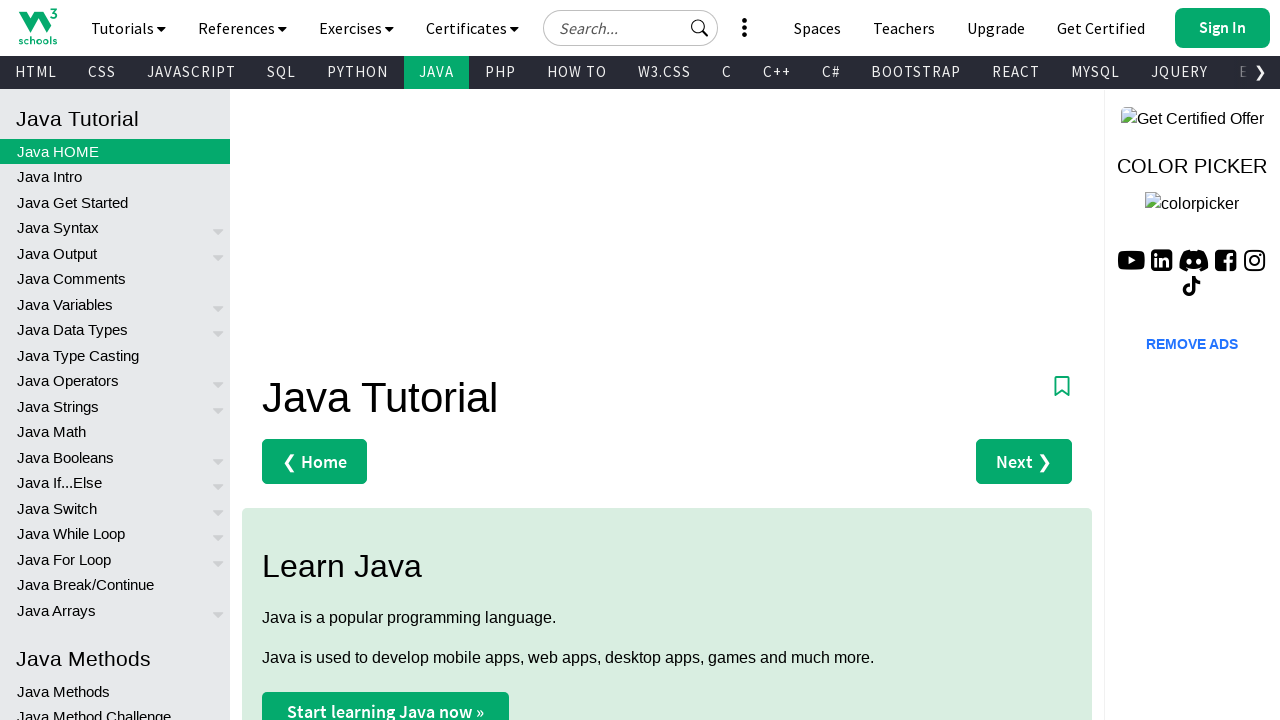

Verified that h1 heading text is 'Java Tutorial'
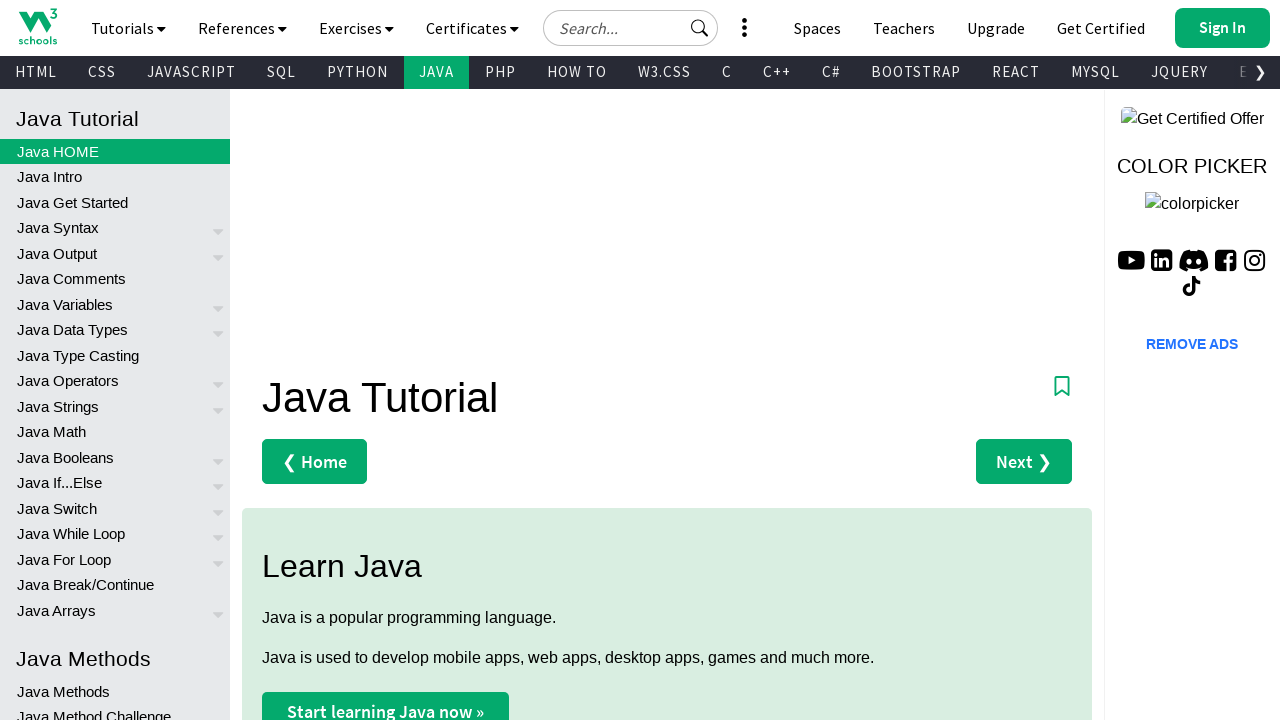

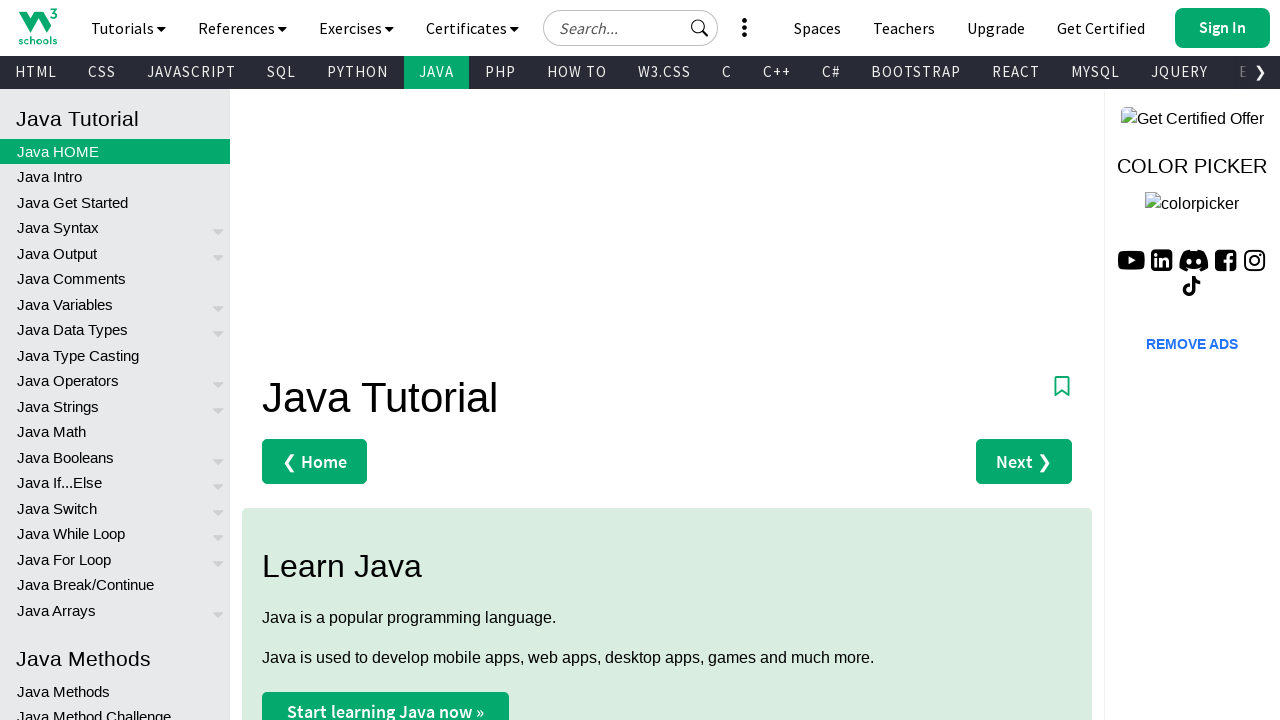